Tests registration form by filling in first name, last name, and email fields, then submitting the form and verifying success message

Starting URL: http://suninjuly.github.io/registration1.html

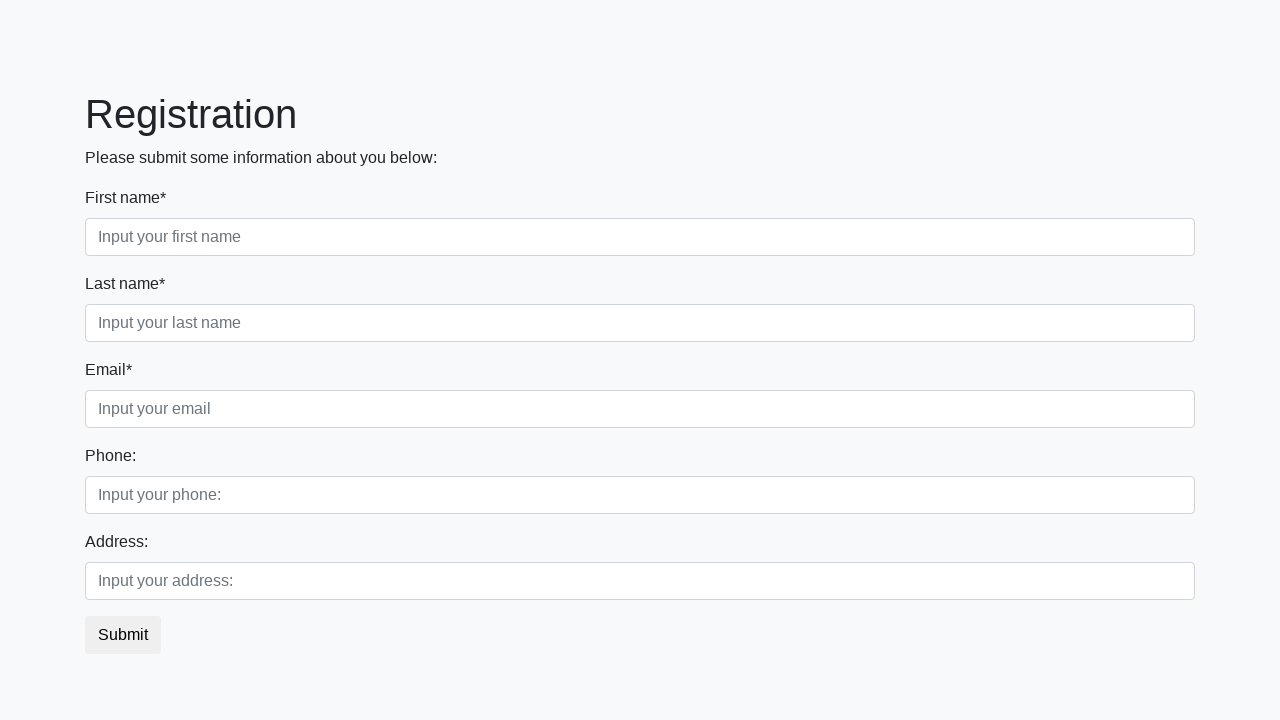

Filled first name field with 'John' on input[placeholder="Input your first name"]
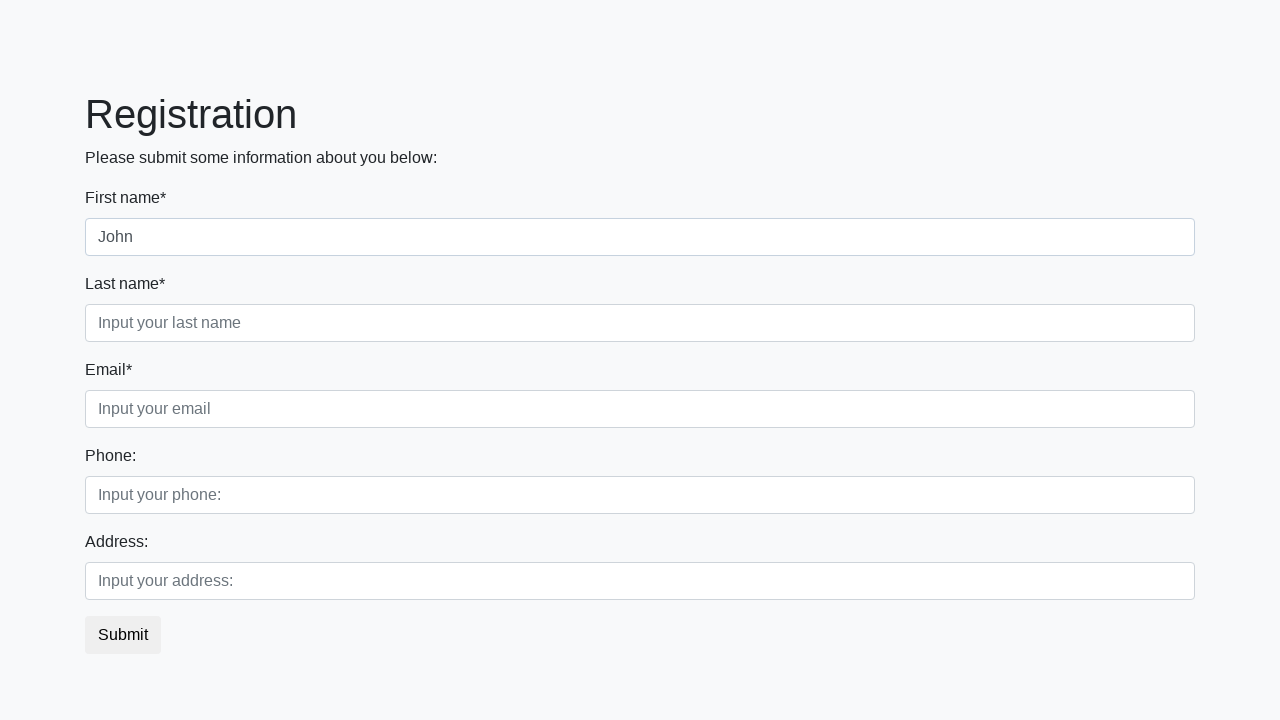

Filled last name field with 'Smith' on input[placeholder="Input your last name"]
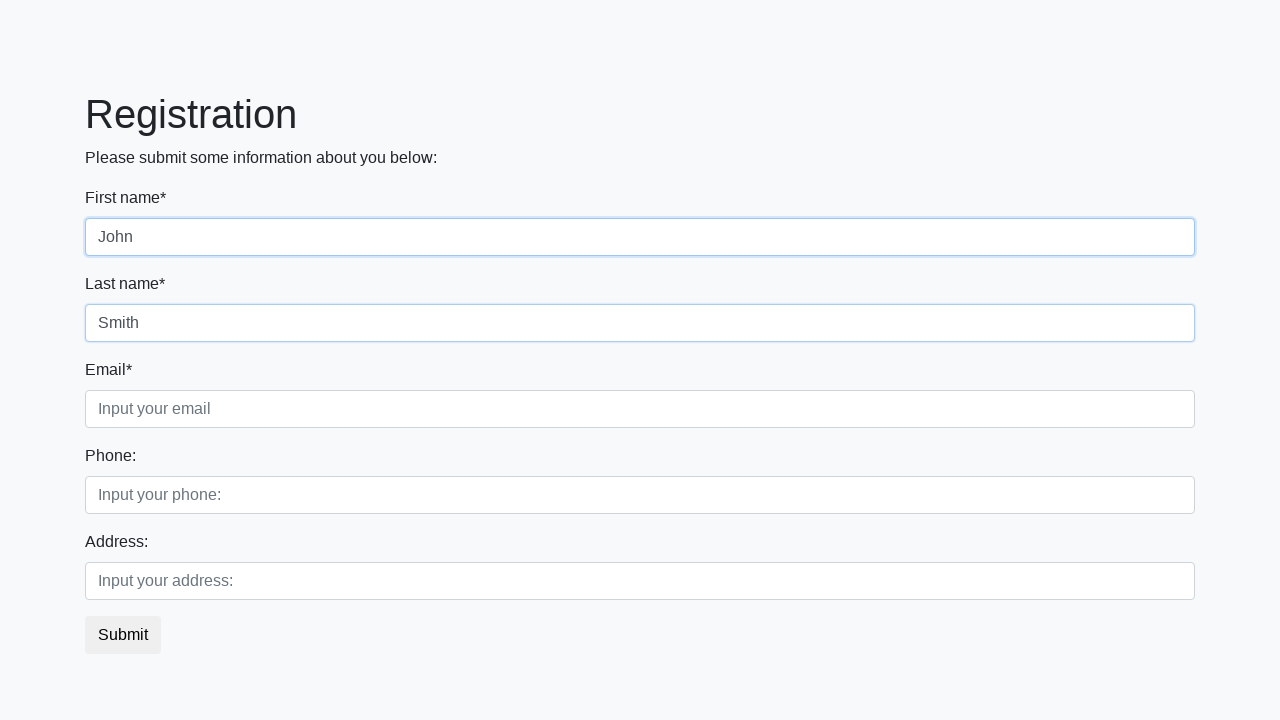

Filled email field with 'johnsmith@example.com' on input[placeholder="Input your email"]
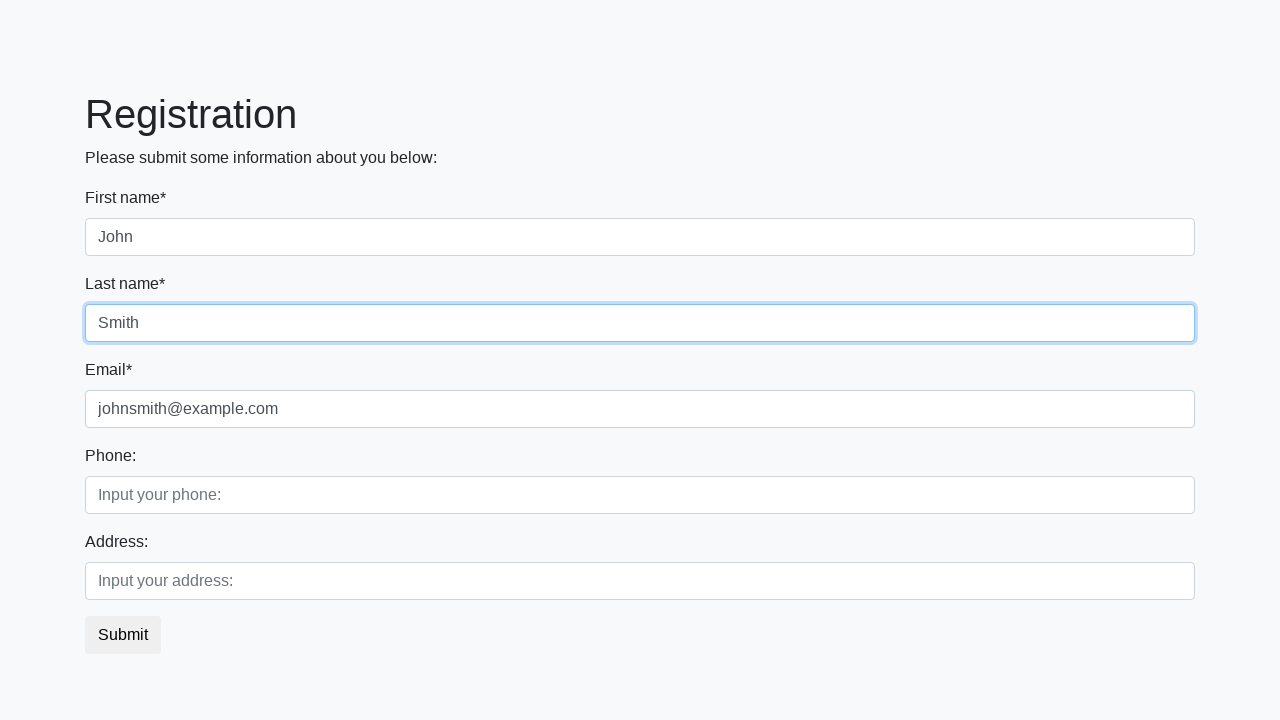

Clicked submit button to register at (123, 635) on button.btn
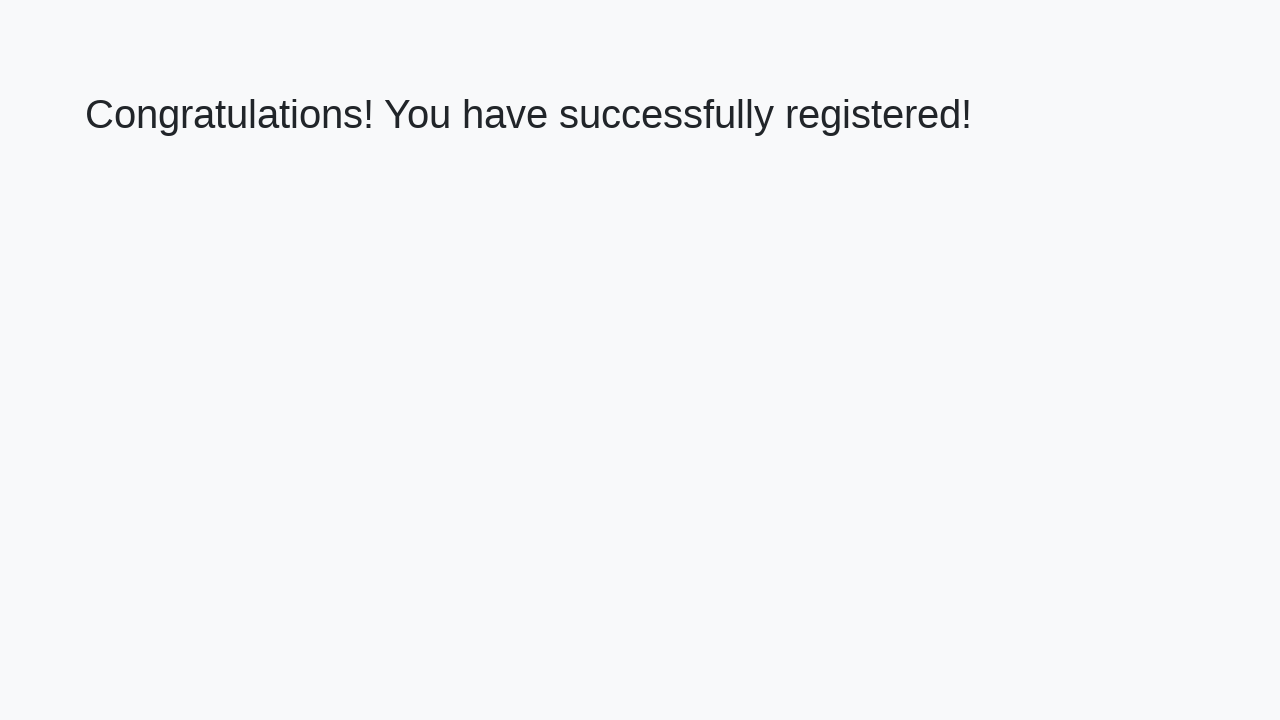

Success message heading appeared
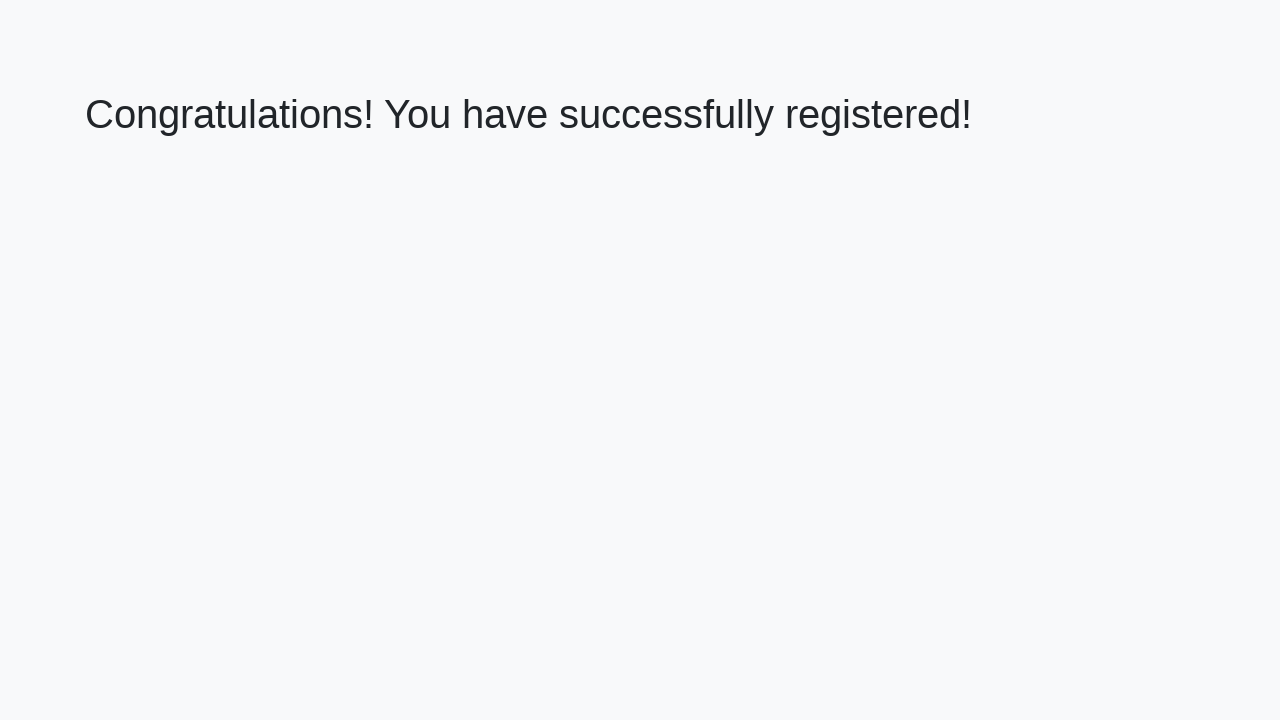

Retrieved success message text: 'Congratulations! You have successfully registered!'
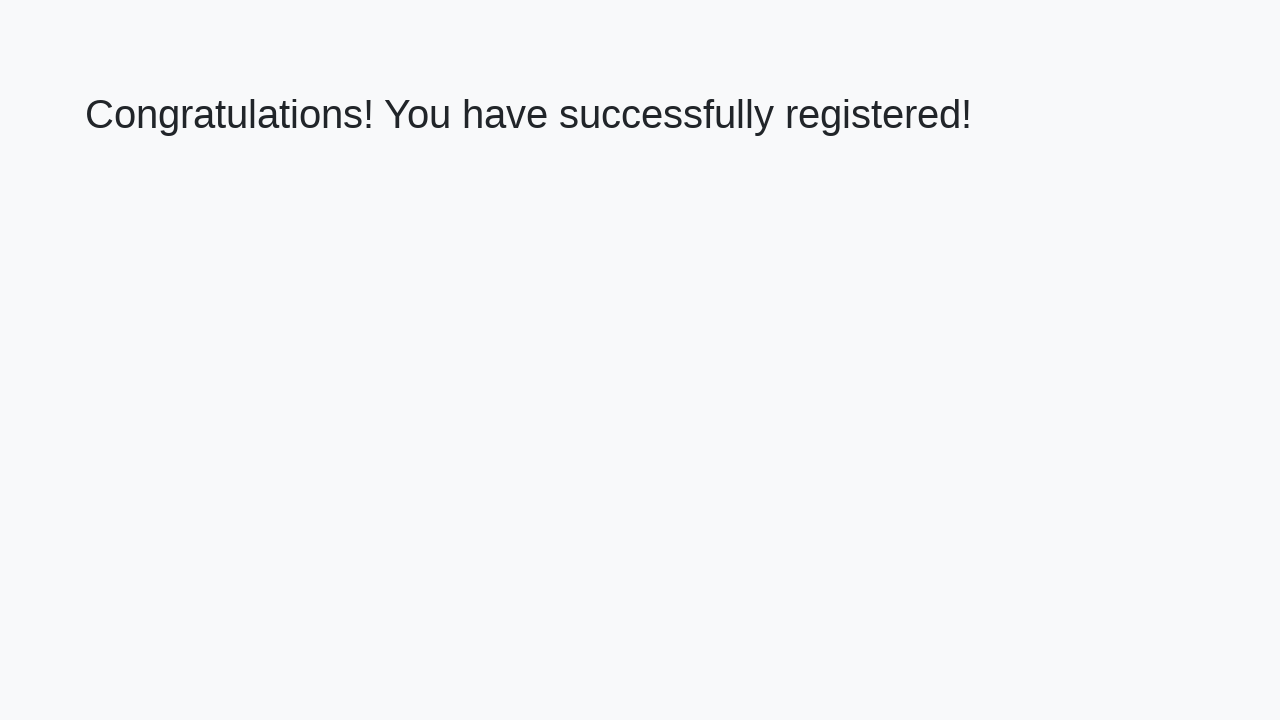

Verified success message contains expected congratulations text
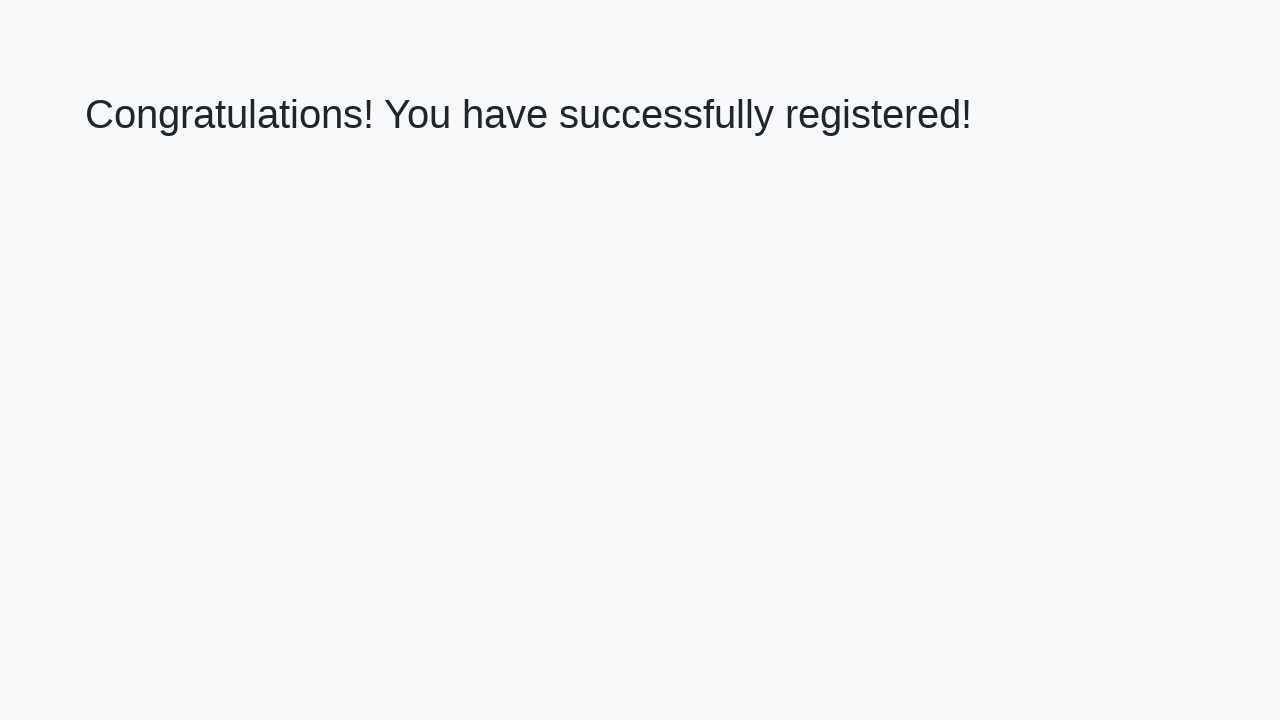

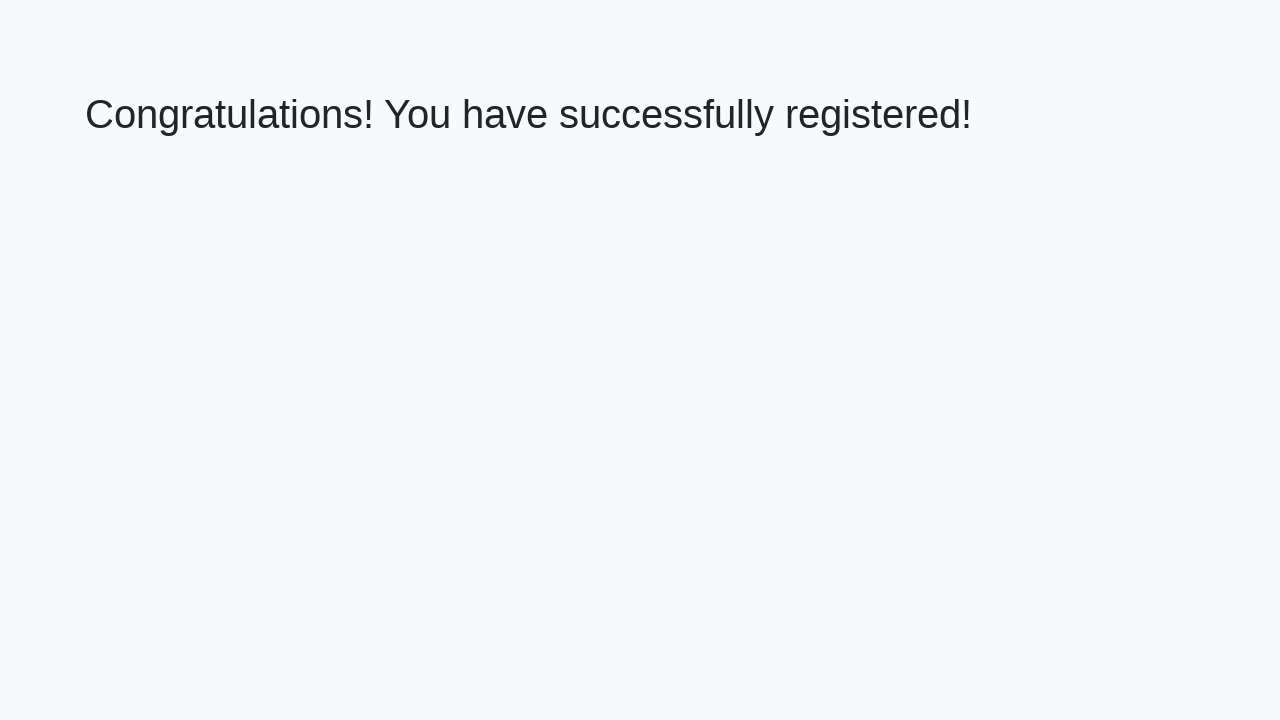